Tests file download functionality by navigating to a download page and clicking on a file link to initiate a download.

Starting URL: https://the-internet.herokuapp.com/download

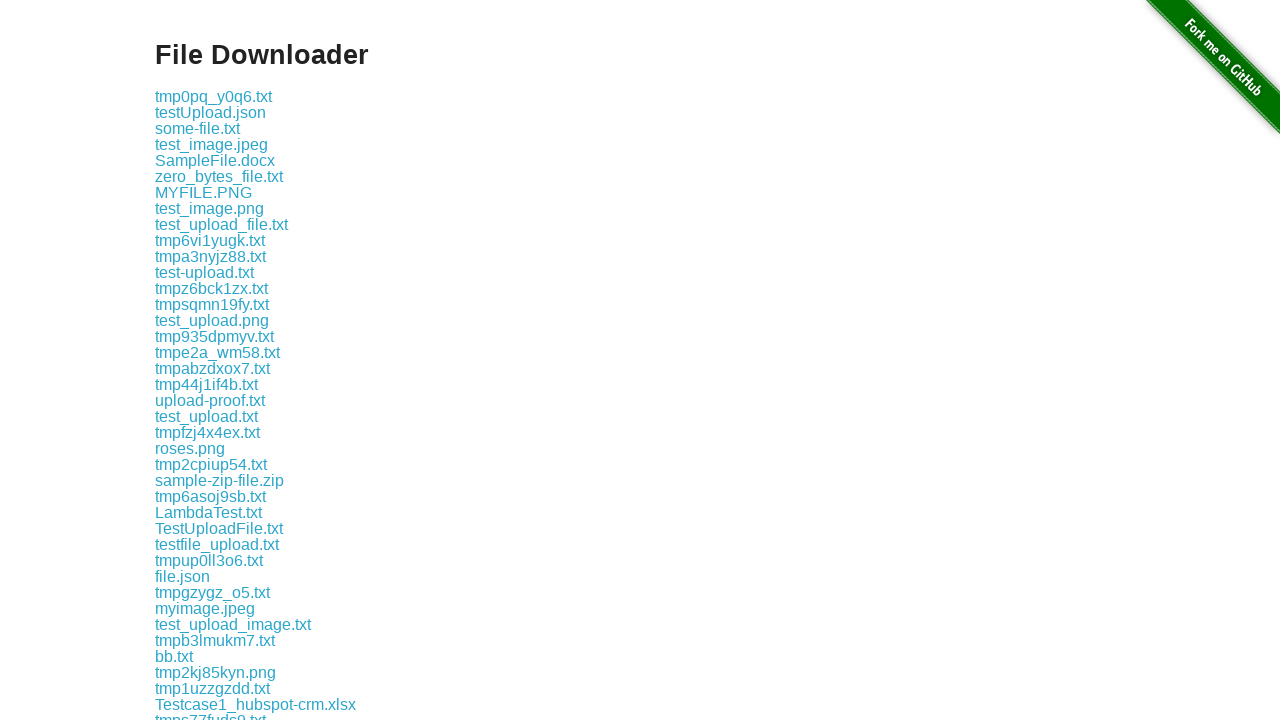

Navigated to download page
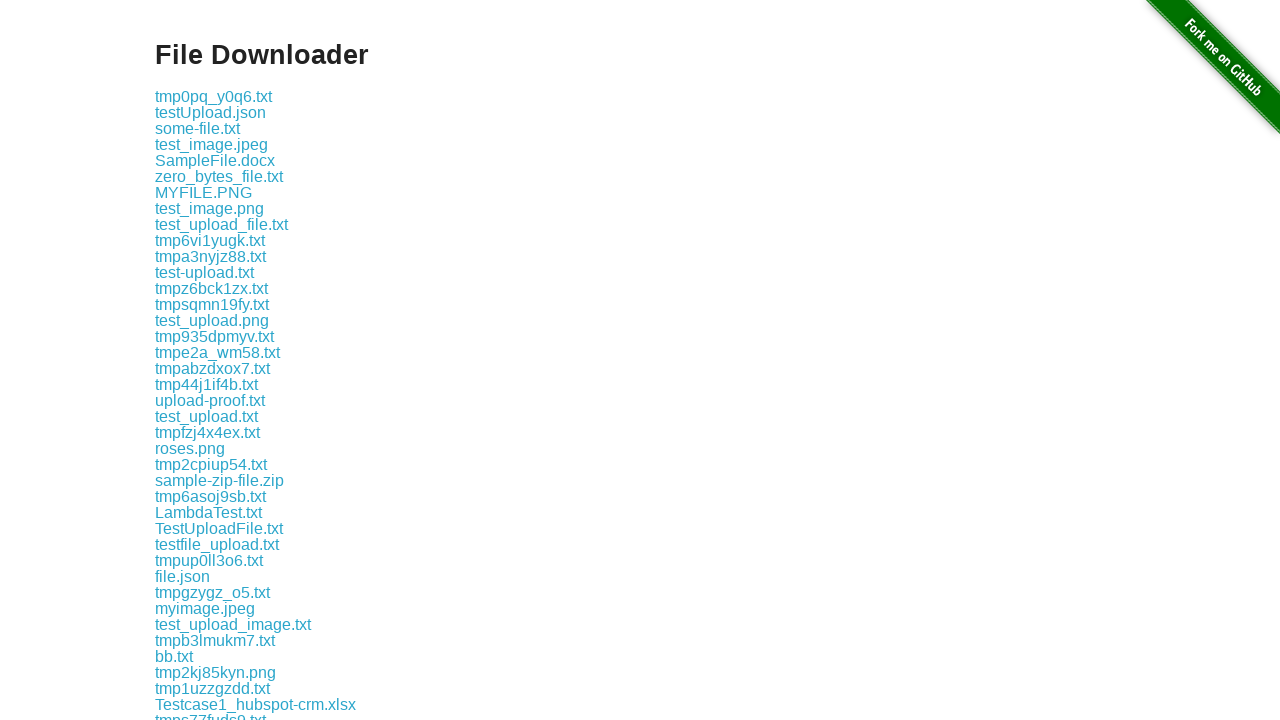

Clicked on random_data.txt file link to initiate download at (212, 511) on a:text('random_data.txt')
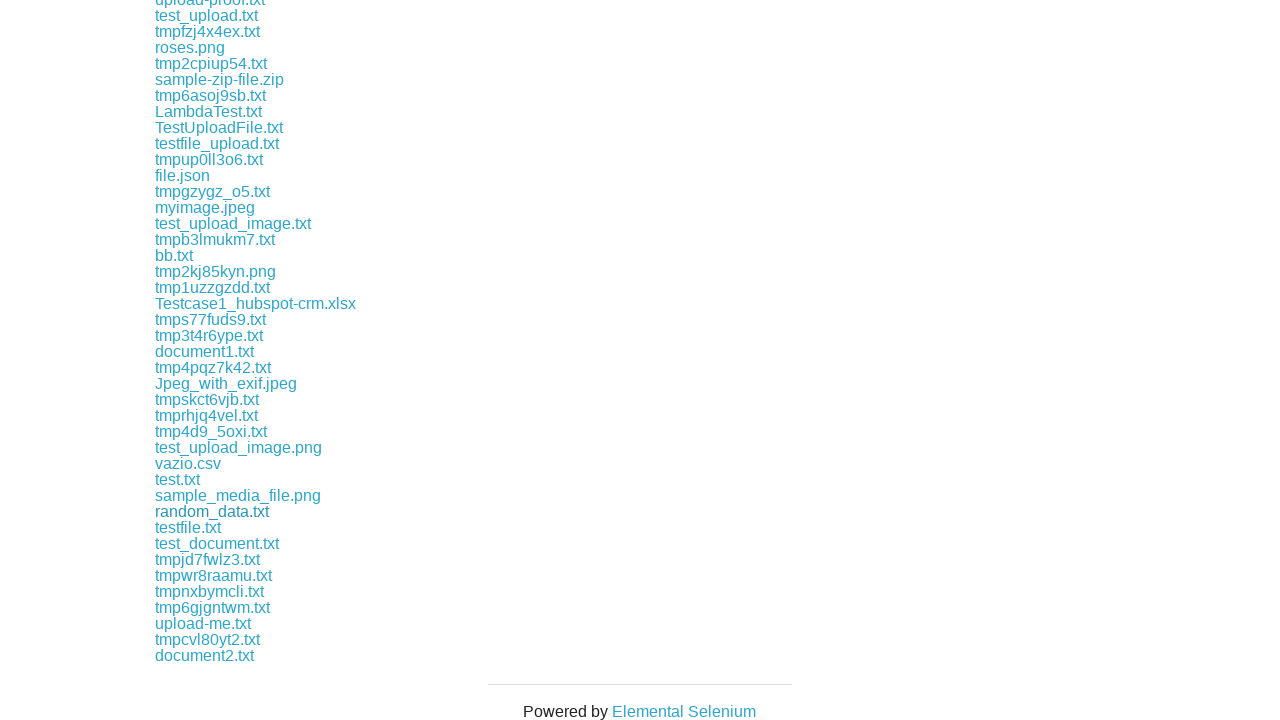

Waited for download to initiate
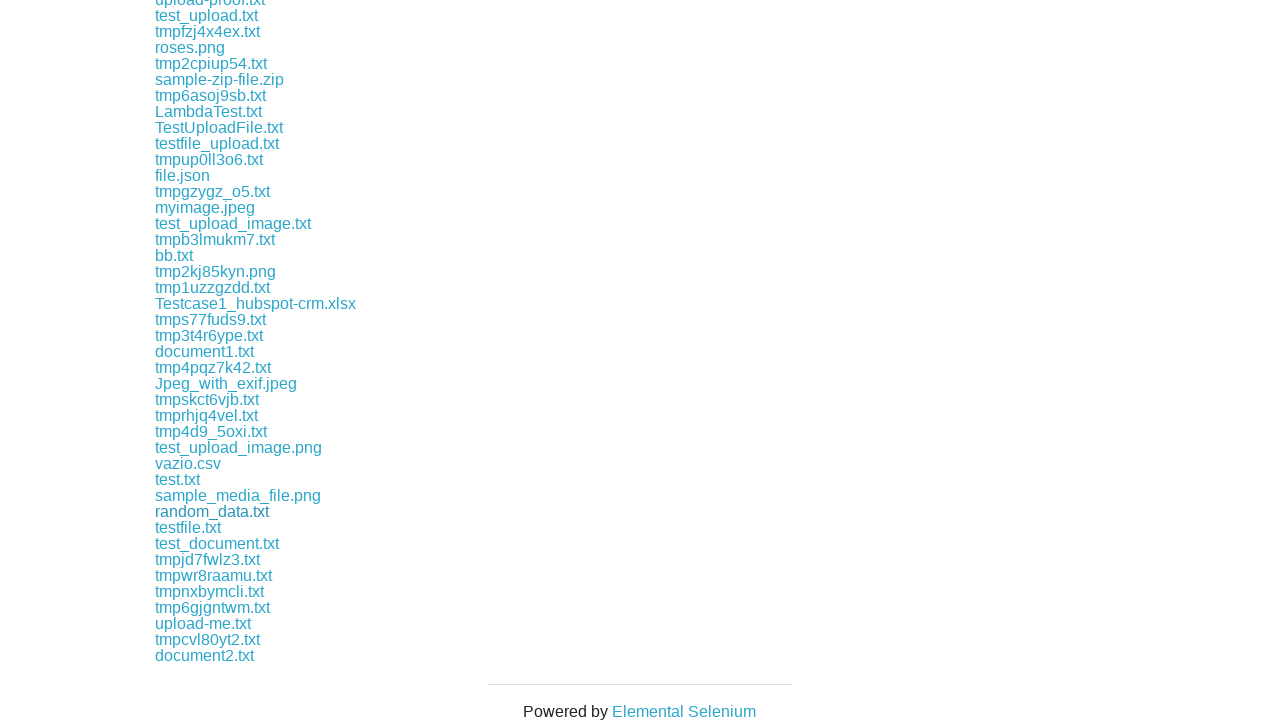

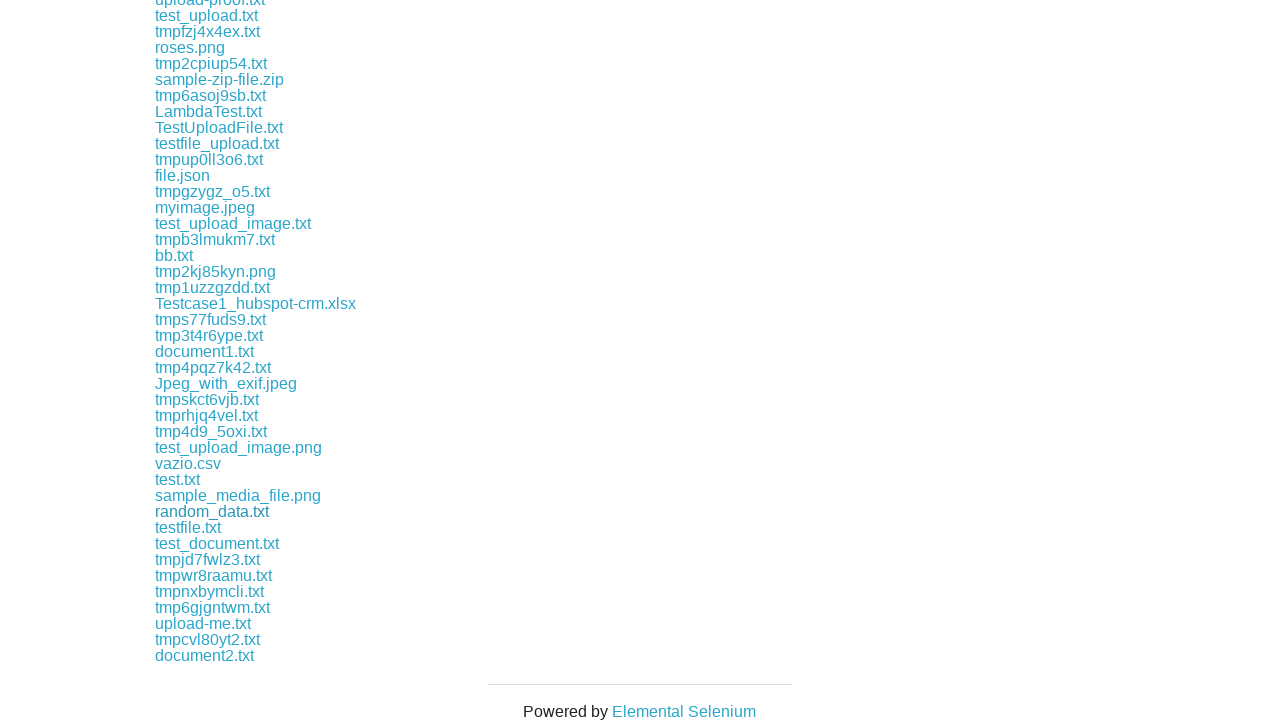